Tests product search functionality on an e-commerce practice site by typing a search query, verifying the number of visible products, and adding one product to cart

Starting URL: https://rahulshettyacademy.com/seleniumPractise/#/

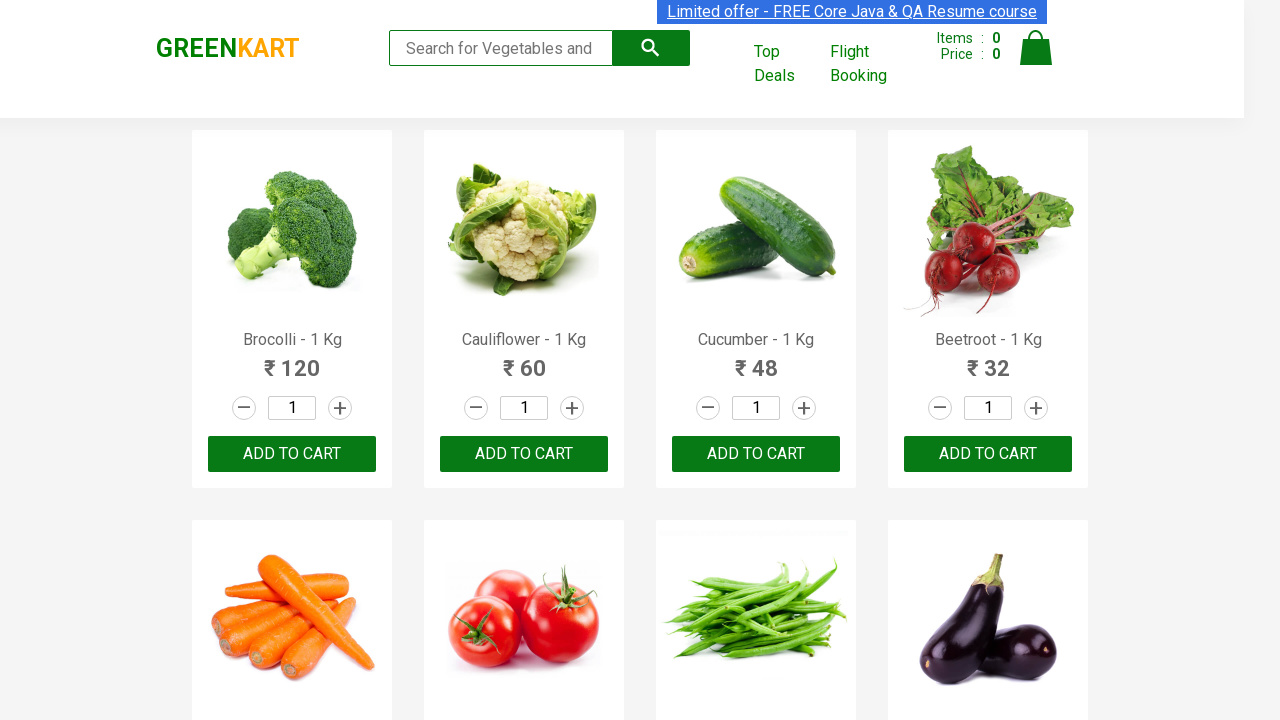

Typed 'ca' in search field on .search-keyword
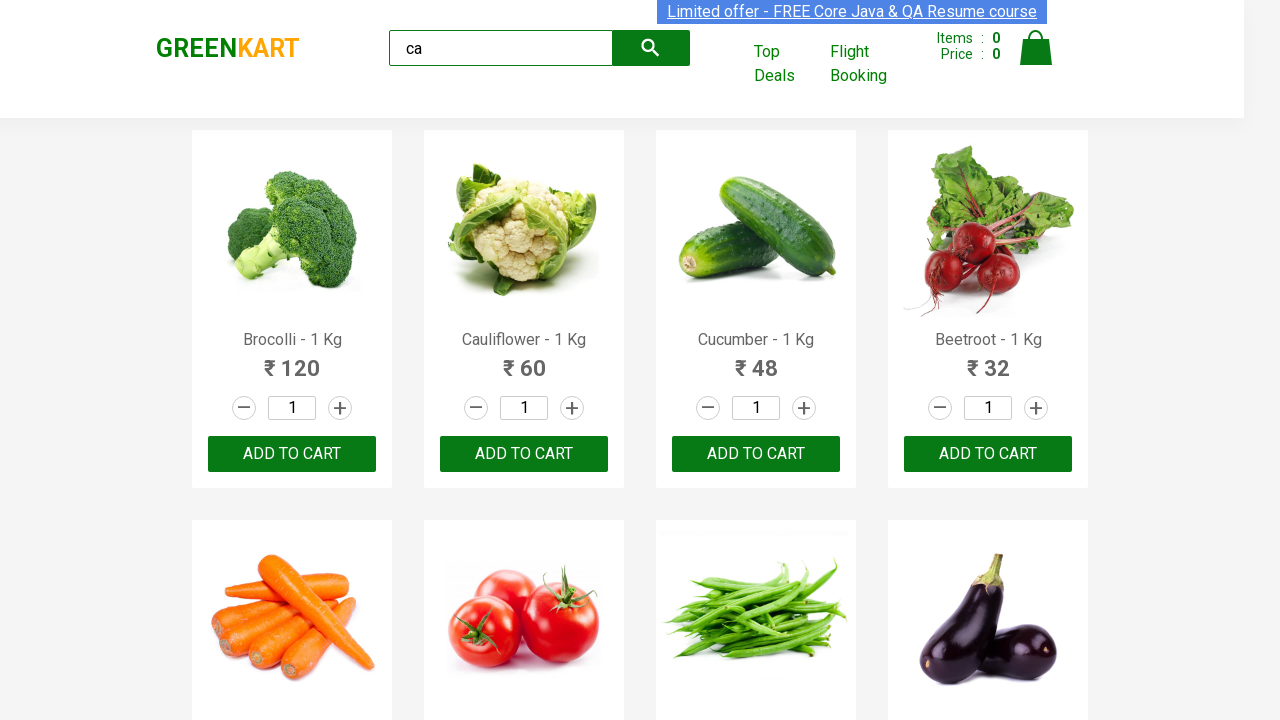

Waited 2 seconds for search results to update
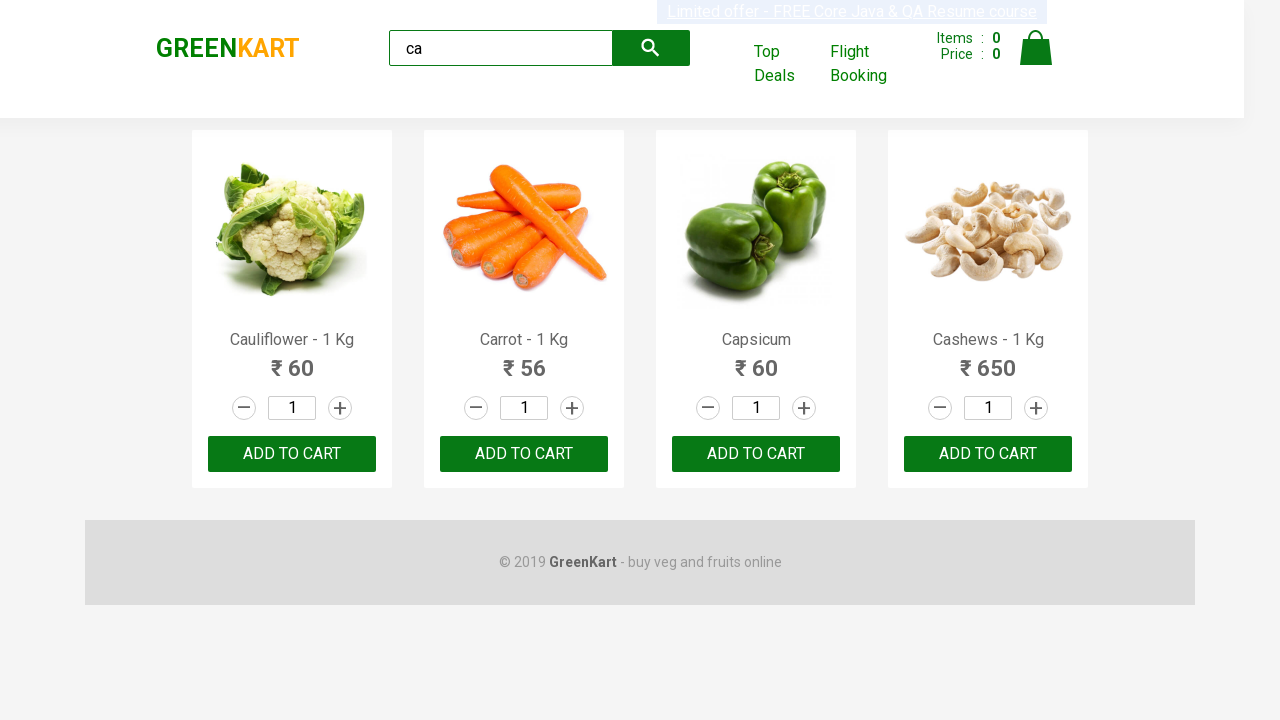

Verified visible products are displayed
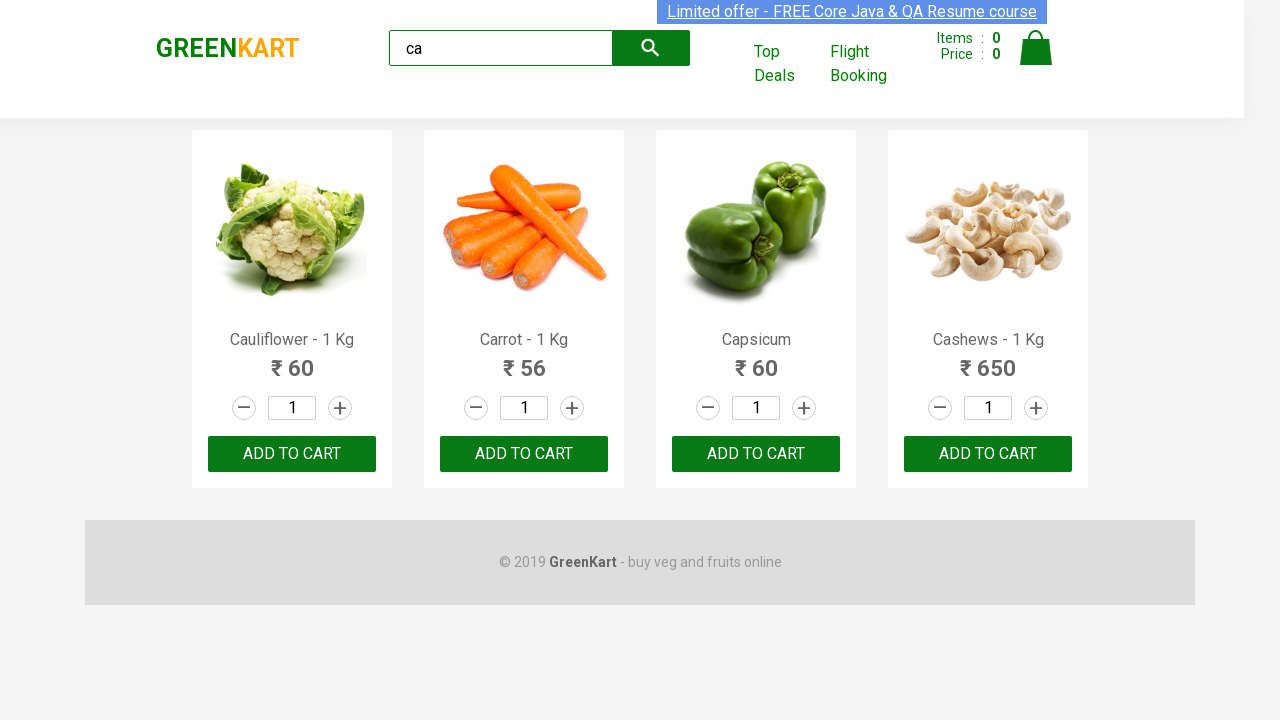

Clicked ADD TO CART button on the third product at (756, 454) on .products .product >> nth=2 >> text=ADD TO CART
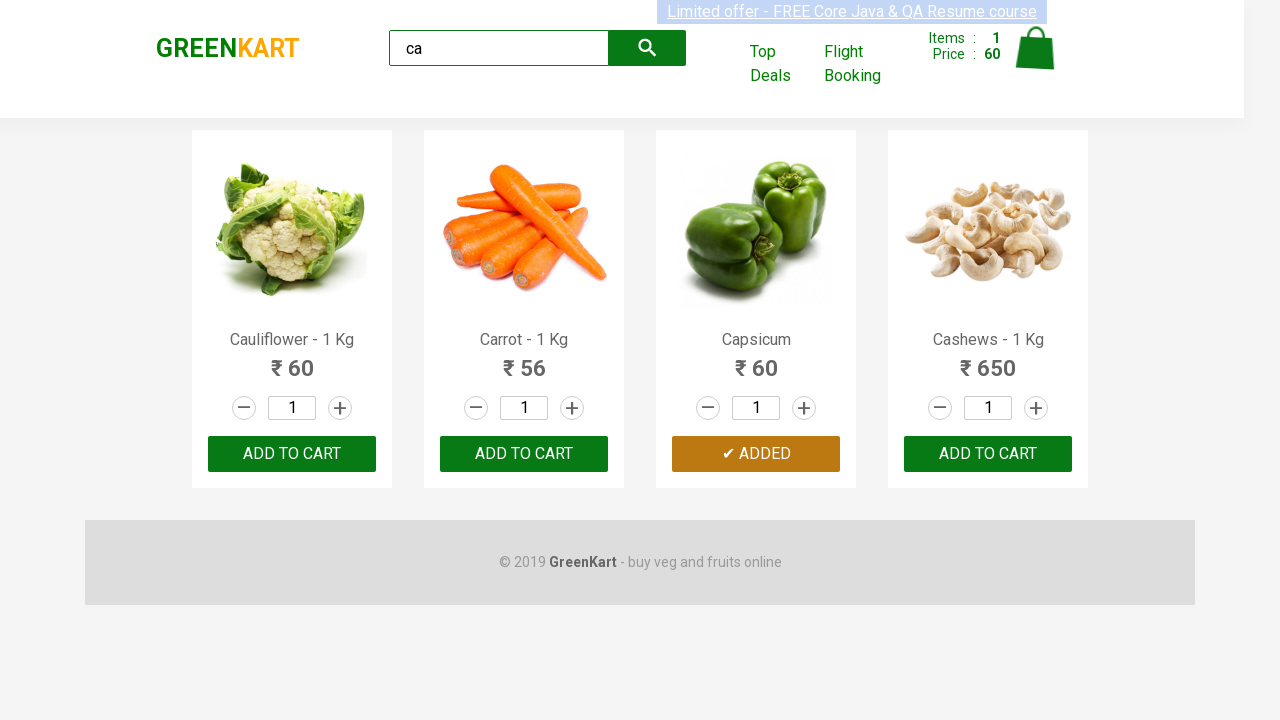

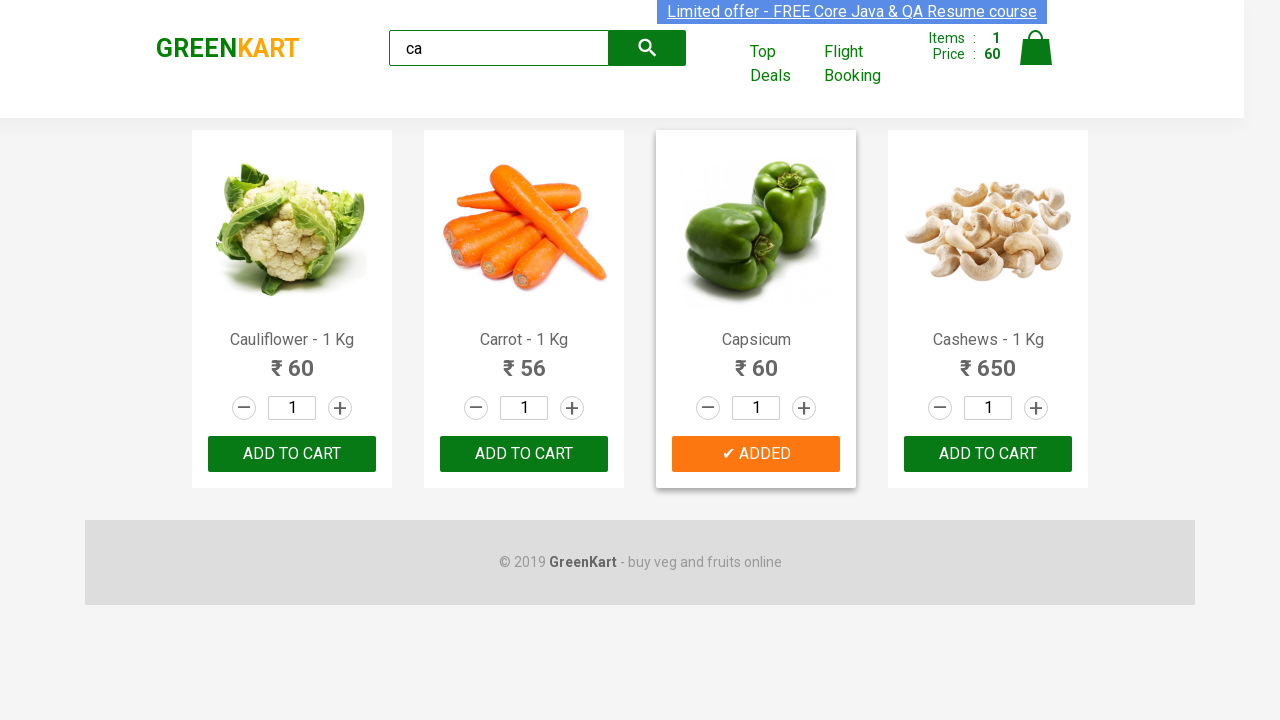